Fills out a practice automation form with personal details including name, email, gender, phone number, date of birth, hobbies, and address, then submits and closes the confirmation modal.

Starting URL: https://demoqa.com/automation-practice-form

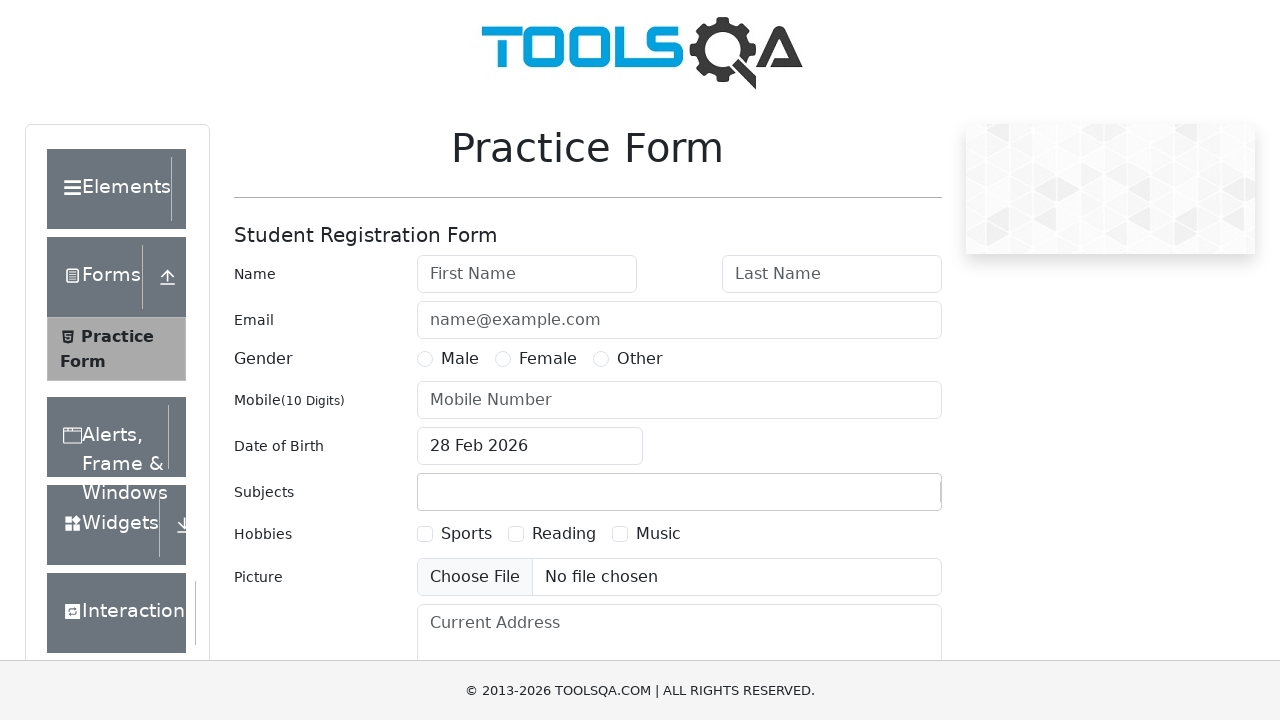

Filled first name field with 'Marcus' on #firstName
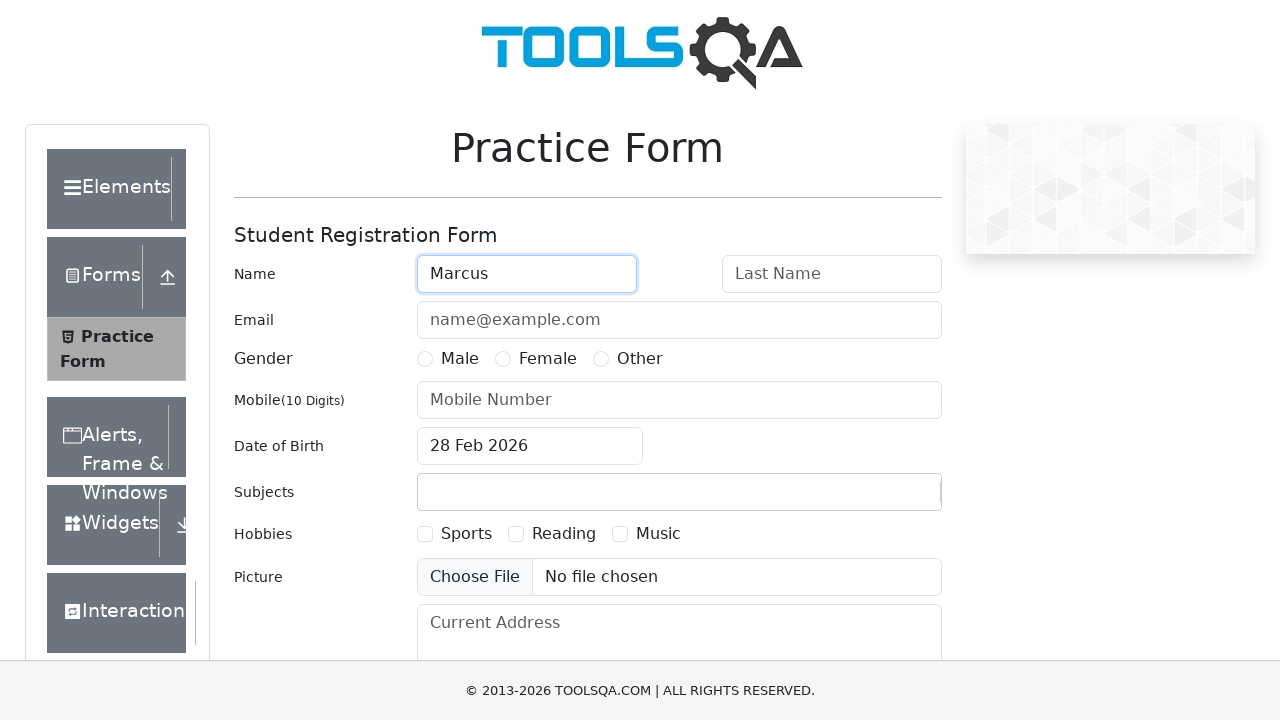

Filled last name field with 'Thompson' on #lastName
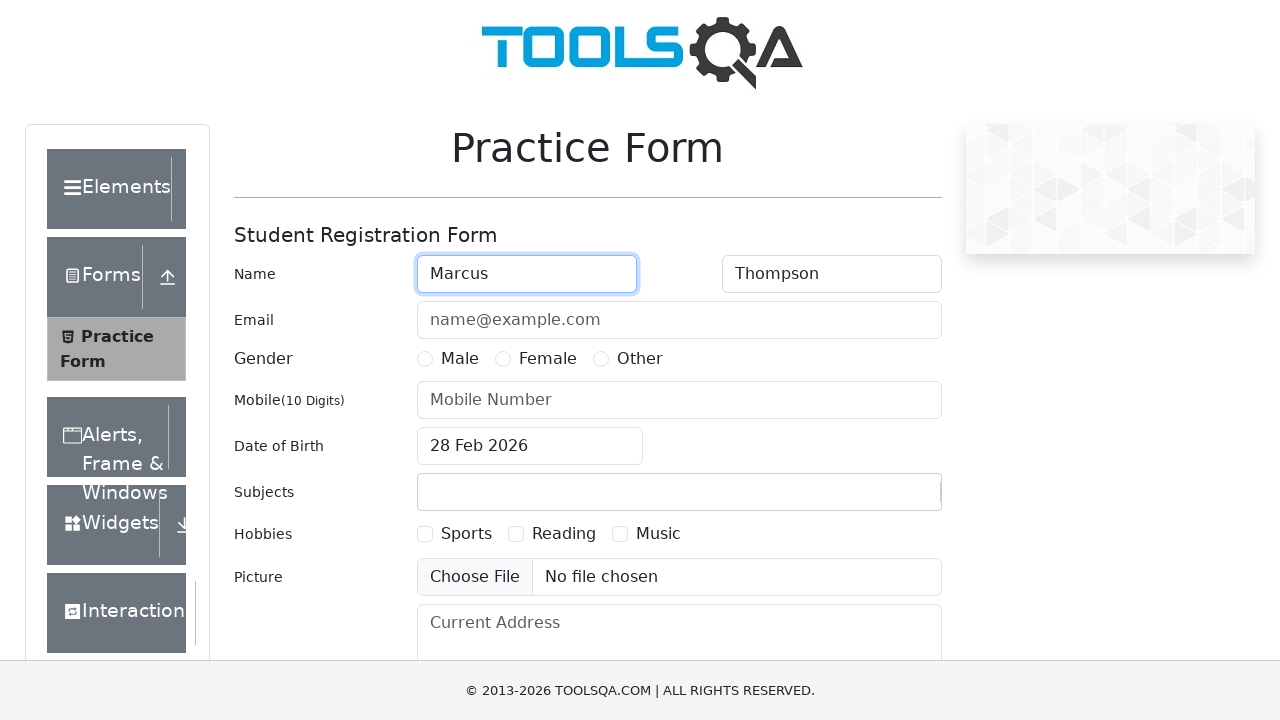

Filled email field with 'marcus.thompson@example.com' on #userEmail
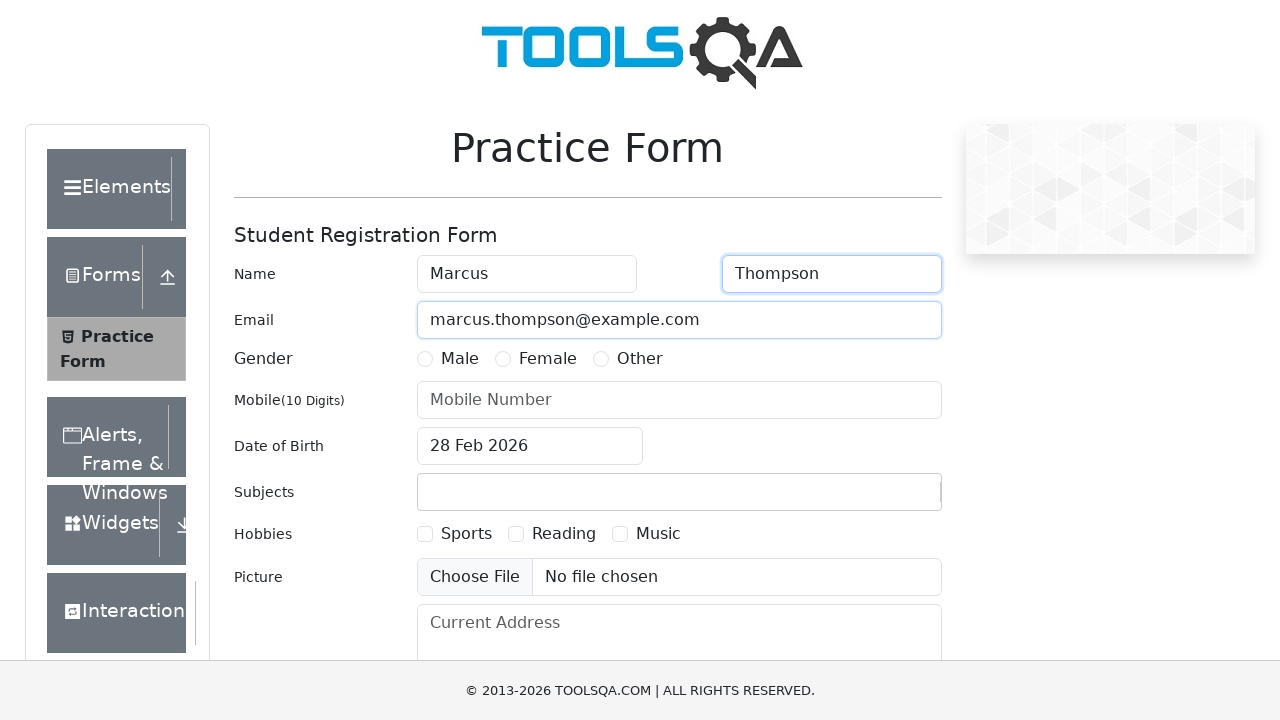

Selected Female gender option at (548, 359) on text=Female
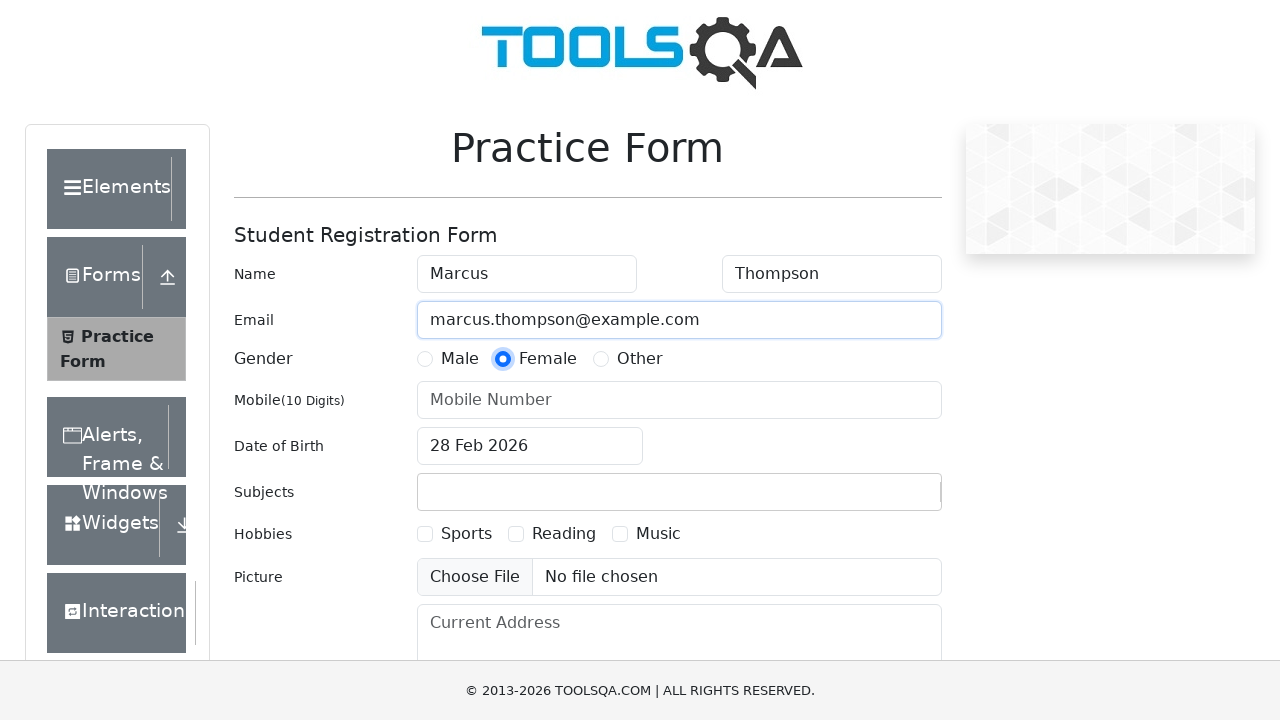

Filled phone number field with '5551234567' on #userNumber
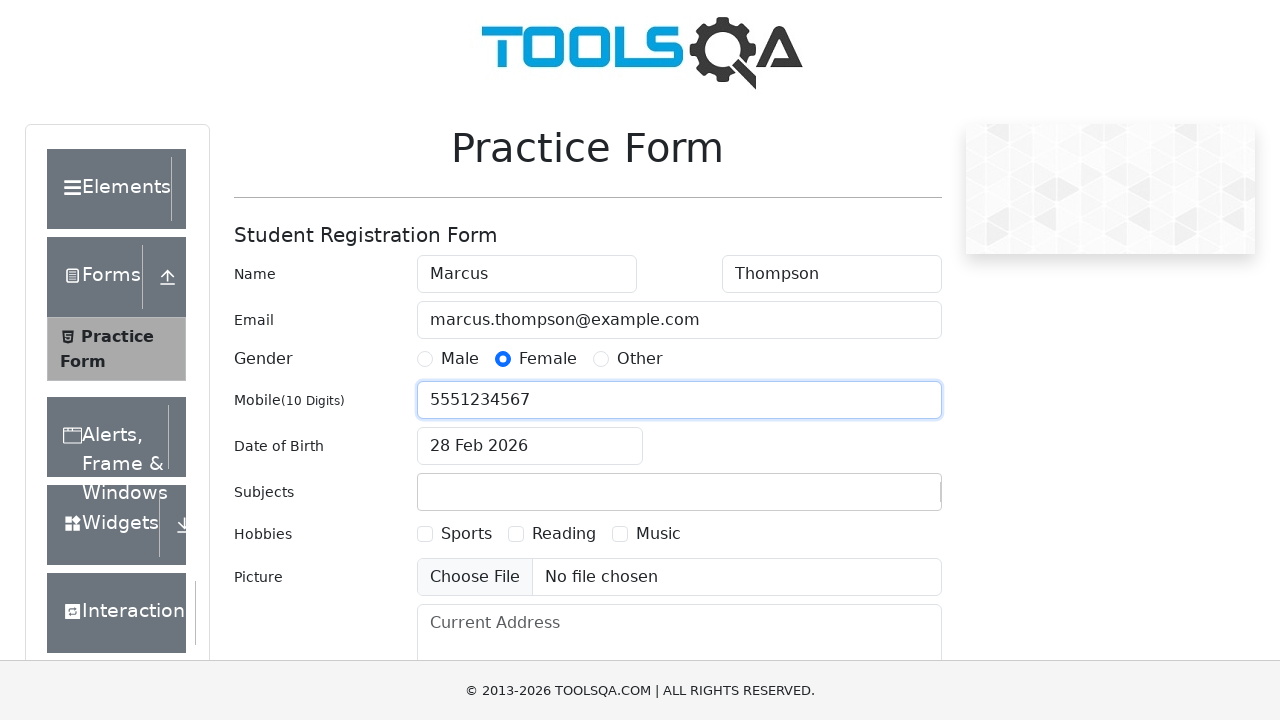

Clicked date of birth field to open date picker at (530, 446) on input#dateOfBirthInput
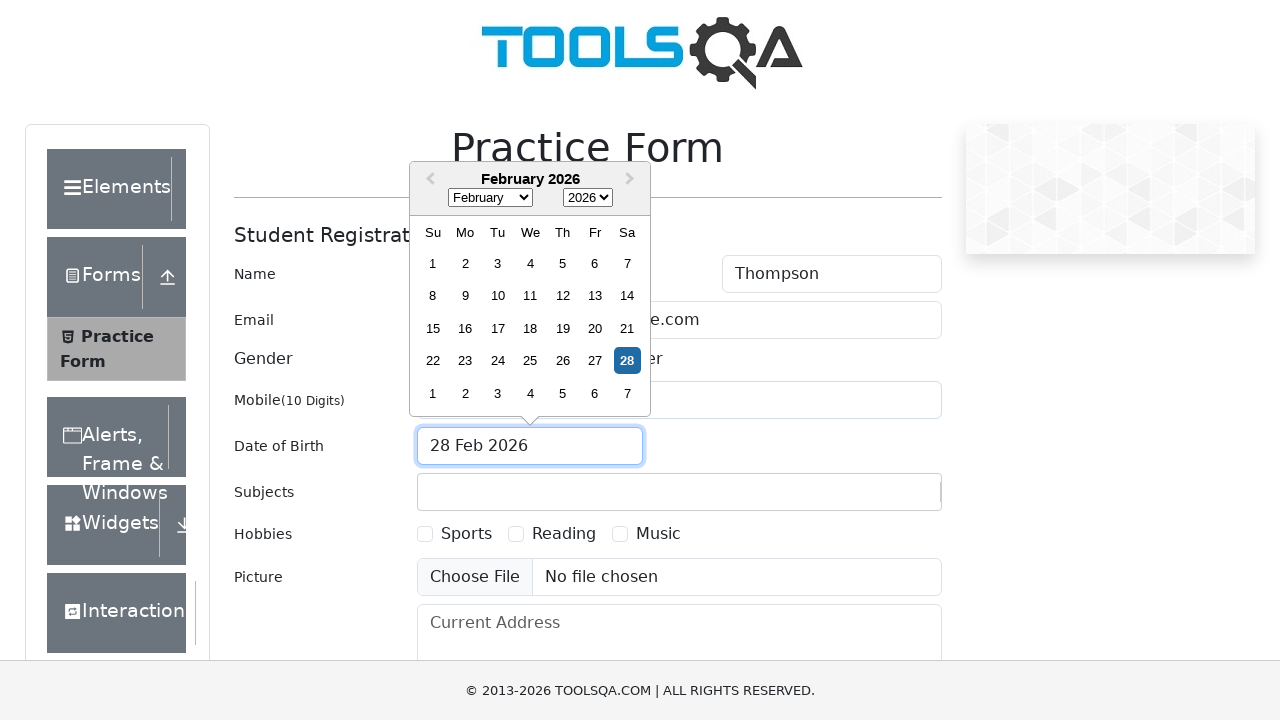

Selected September (month 8) from date picker on .react-datepicker__month-select
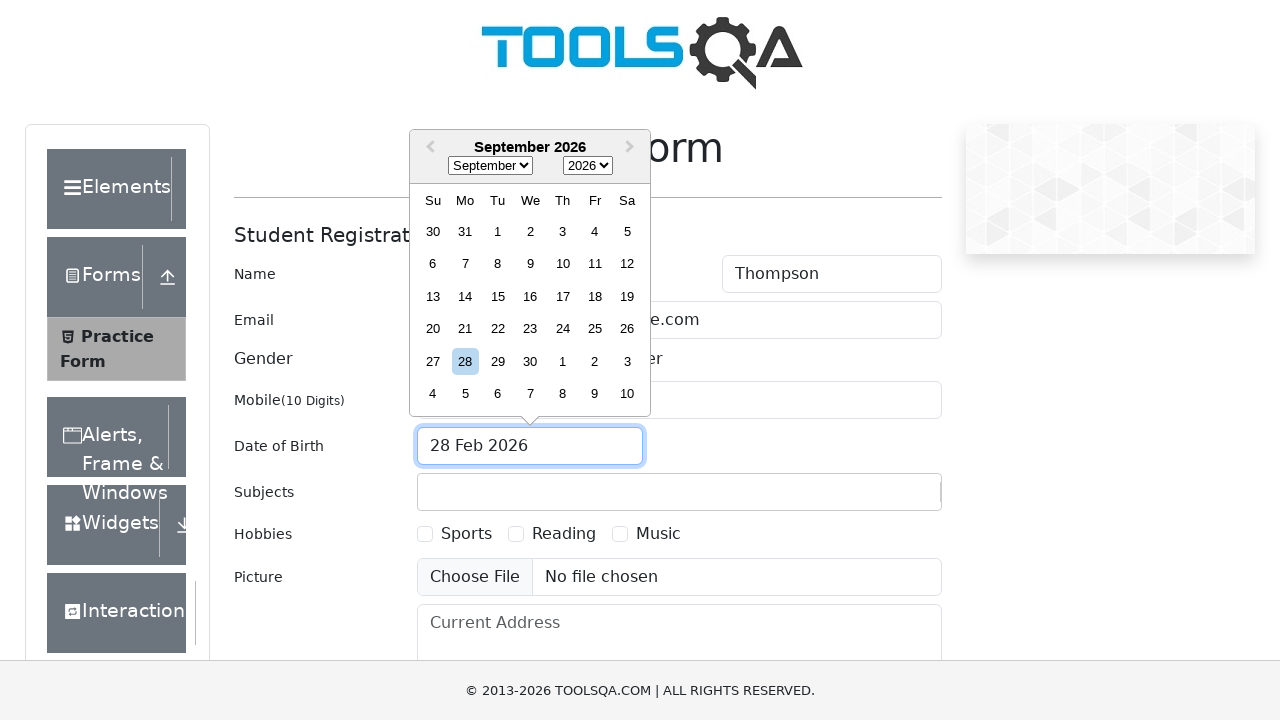

Selected year 1991 from date picker on .react-datepicker__year-select
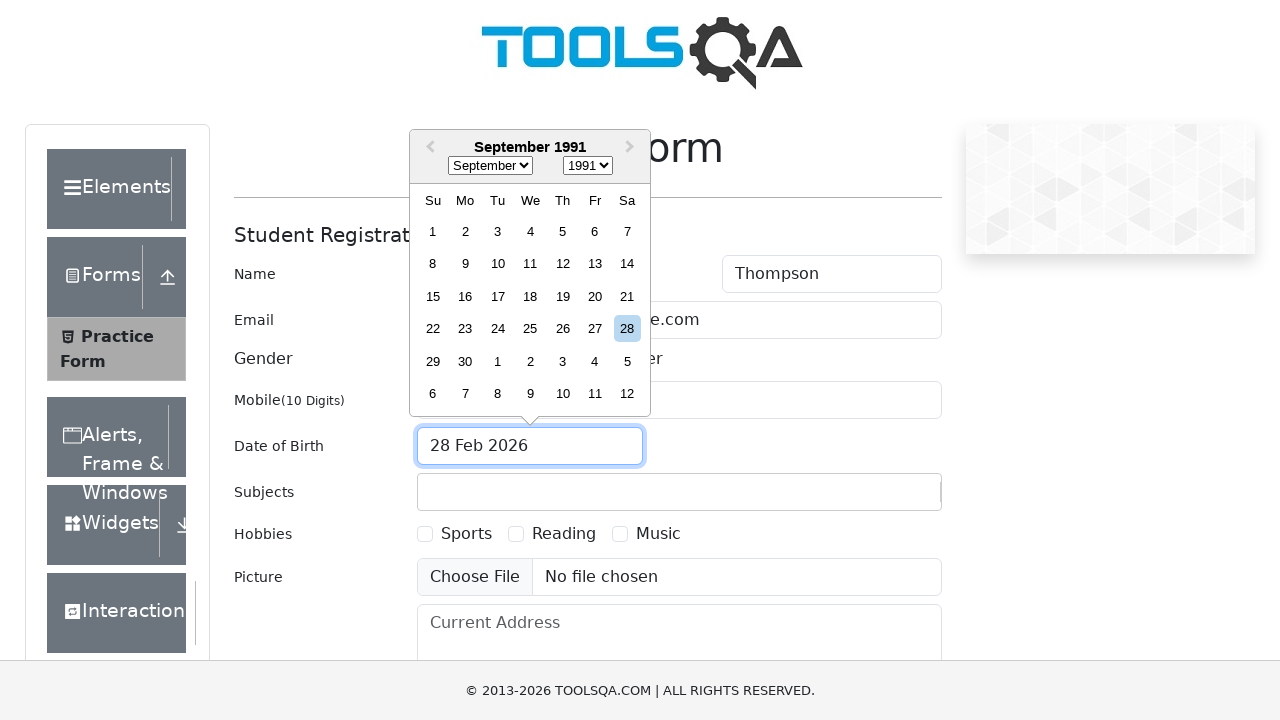

Selected day 11 from date picker at (530, 264) on .react-datepicker__day--011:not(.react-datepicker__day--outside-month)
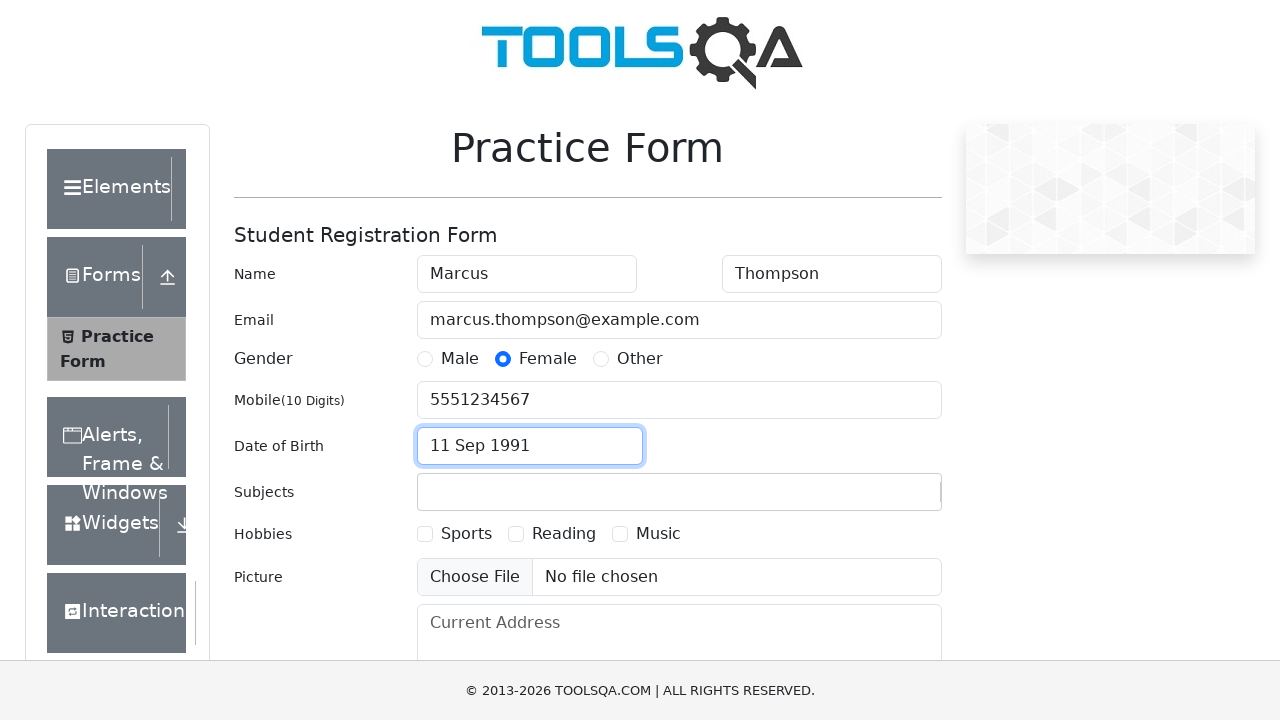

Clicked on subjects container at (679, 492) on #subjectsContainer
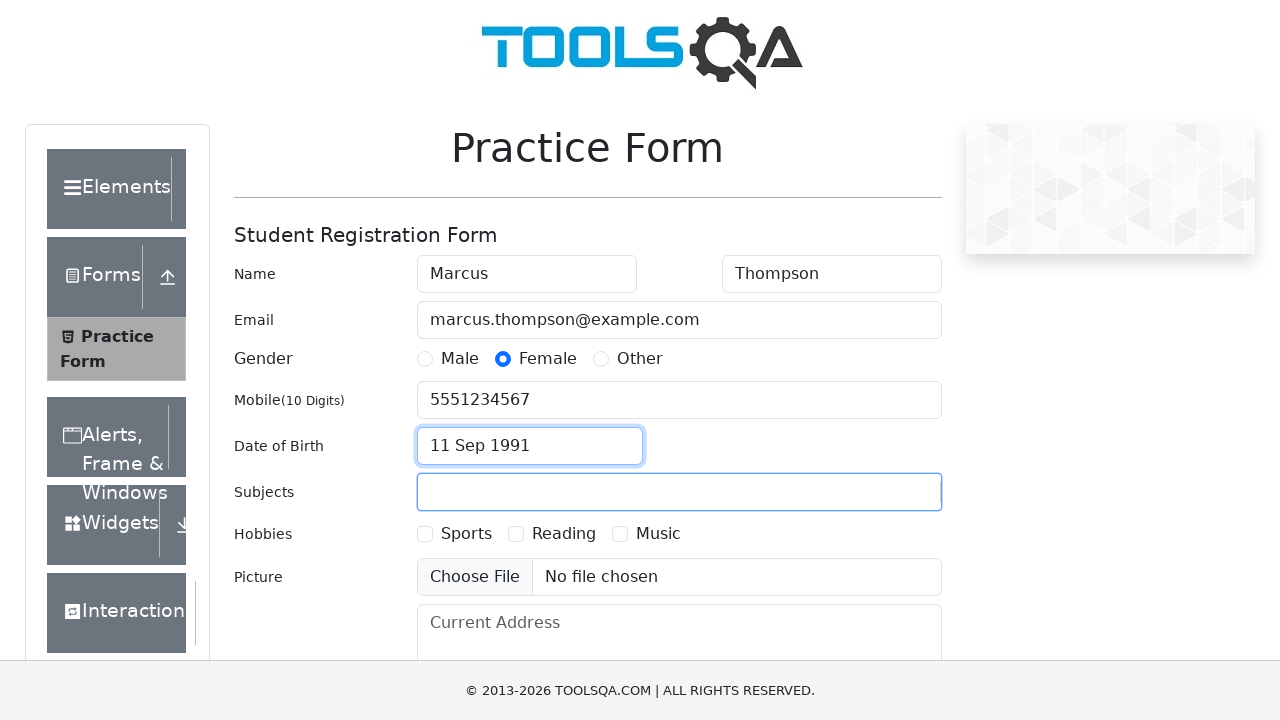

Selected Reading hobby at (564, 534) on text=Reading
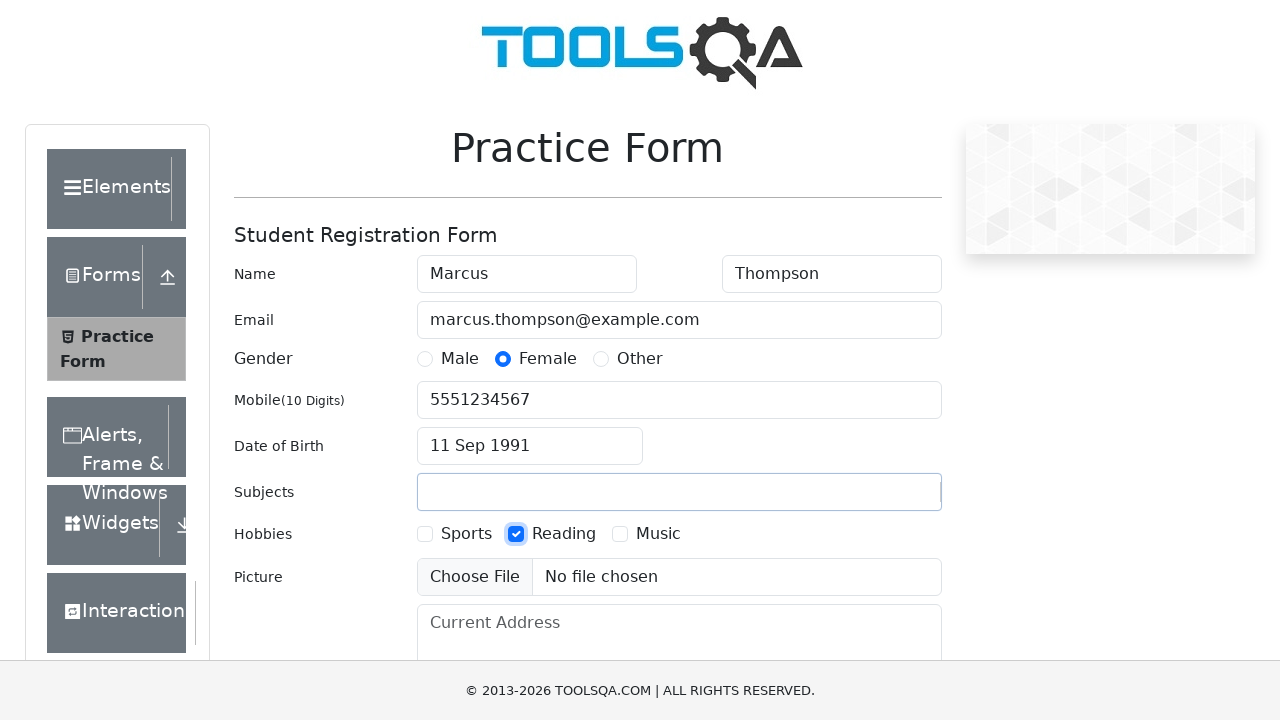

Filled current address with '123 Oak Street, Springfield' on #currentAddress
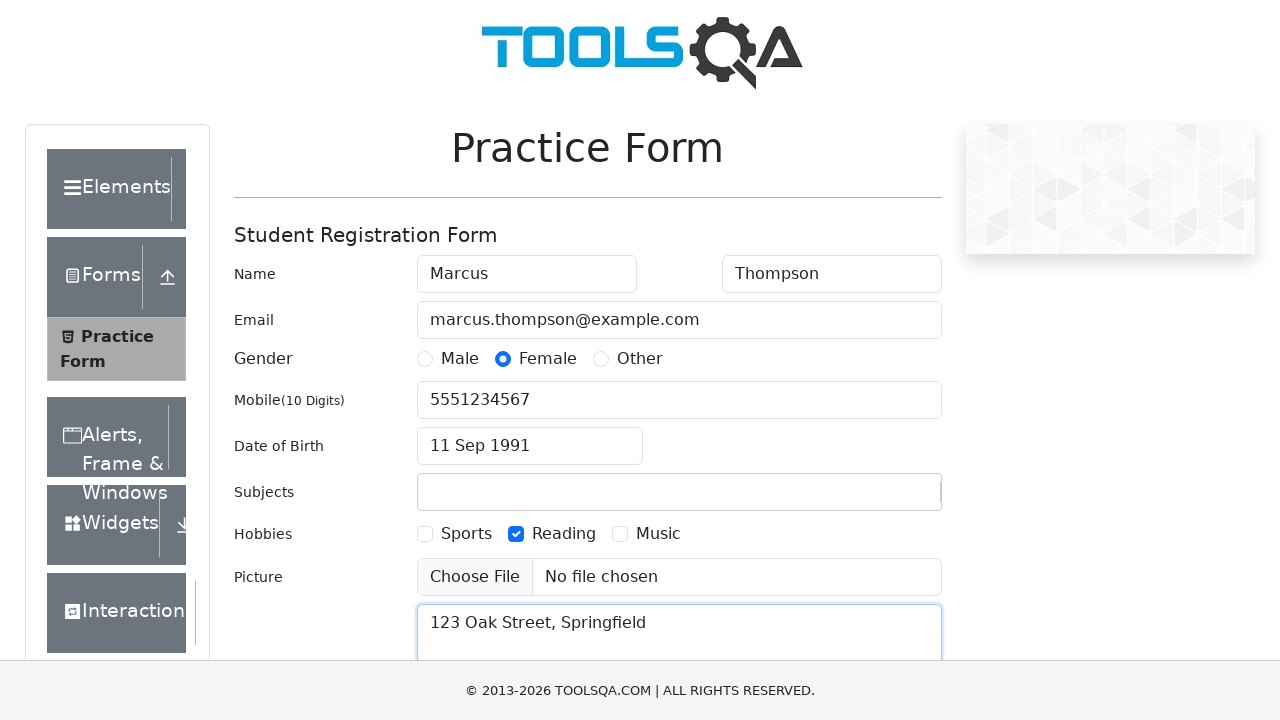

Scrolled to submit button
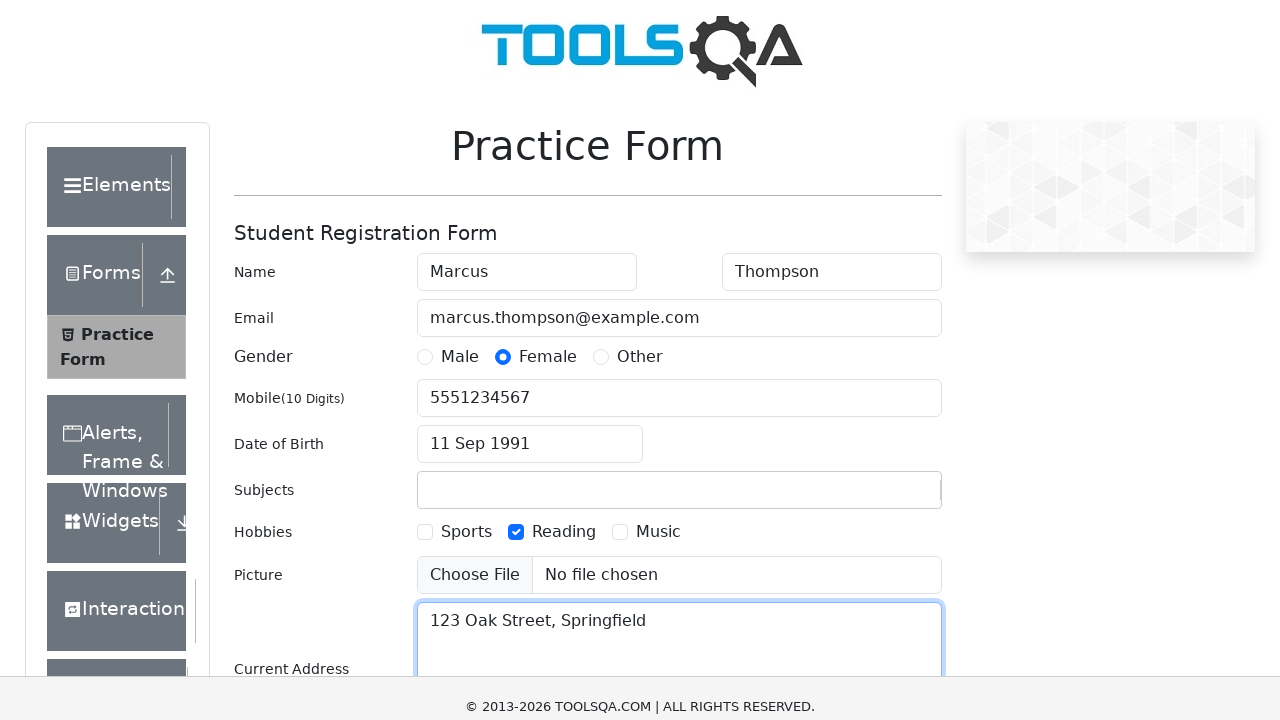

Clicked submit button to submit the form at (885, 499) on button#submit
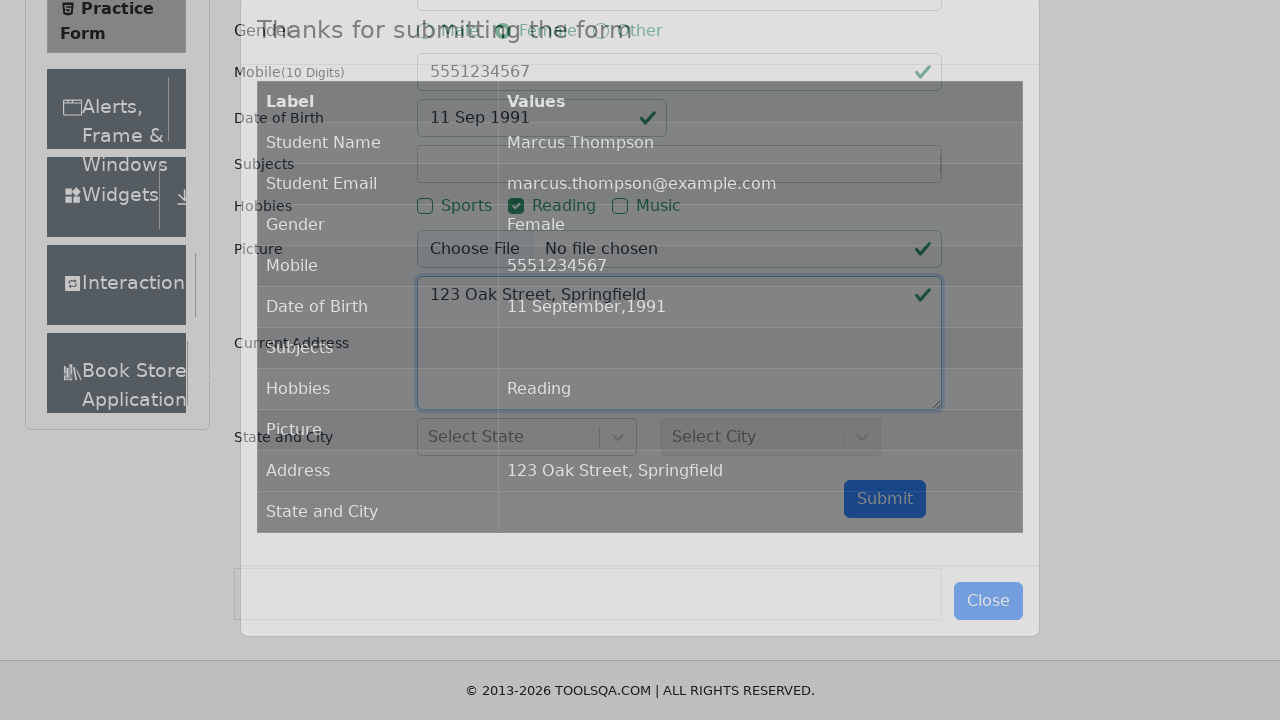

Confirmation modal appeared
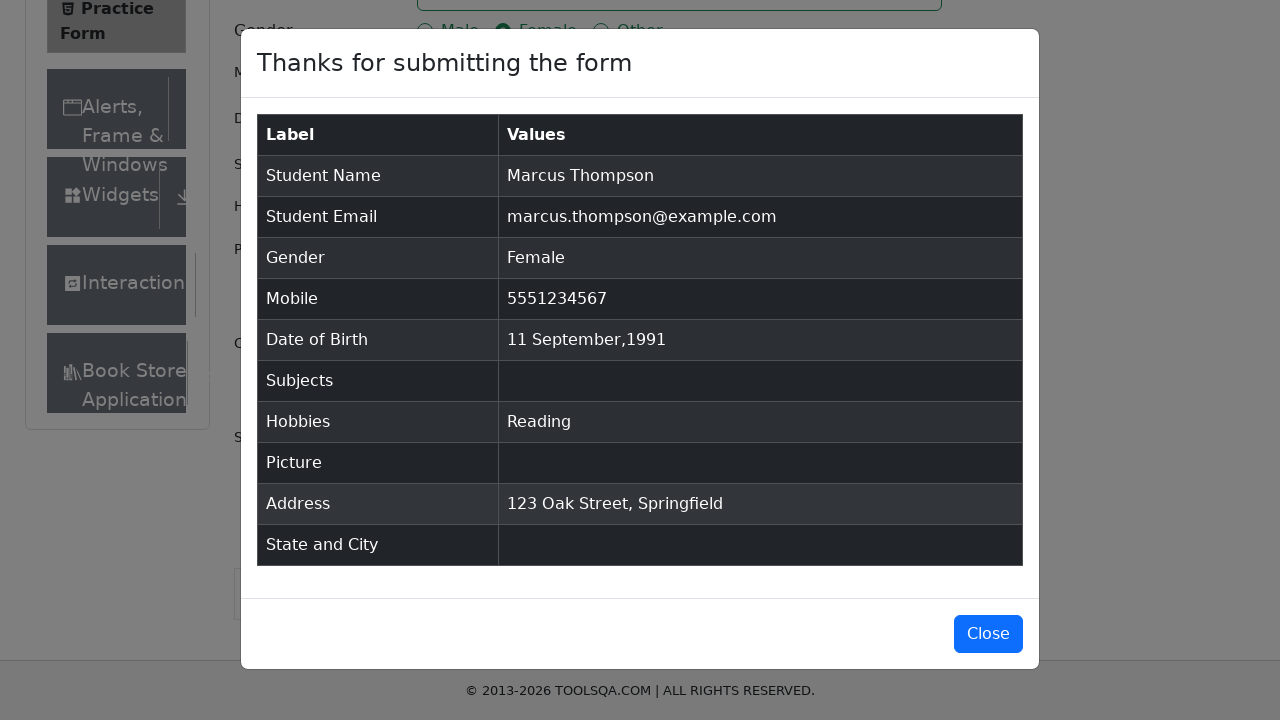

Clicked close button to close confirmation modal at (988, 634) on #closeLargeModal
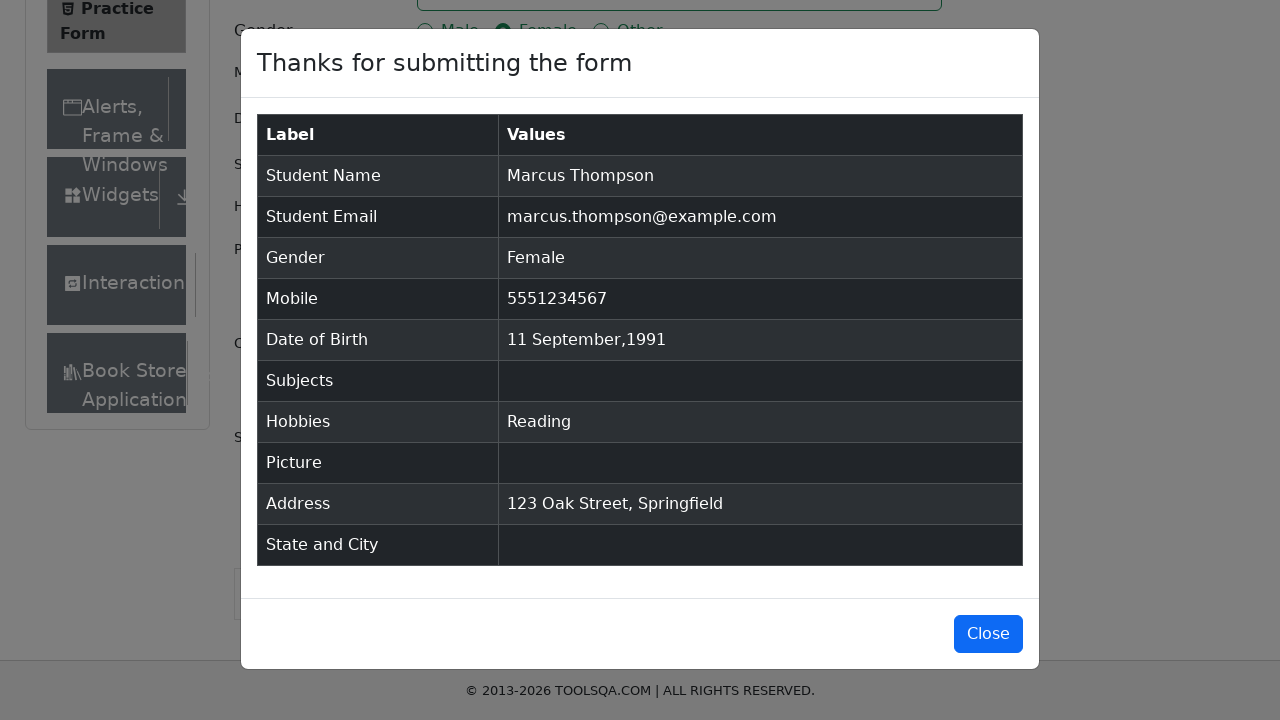

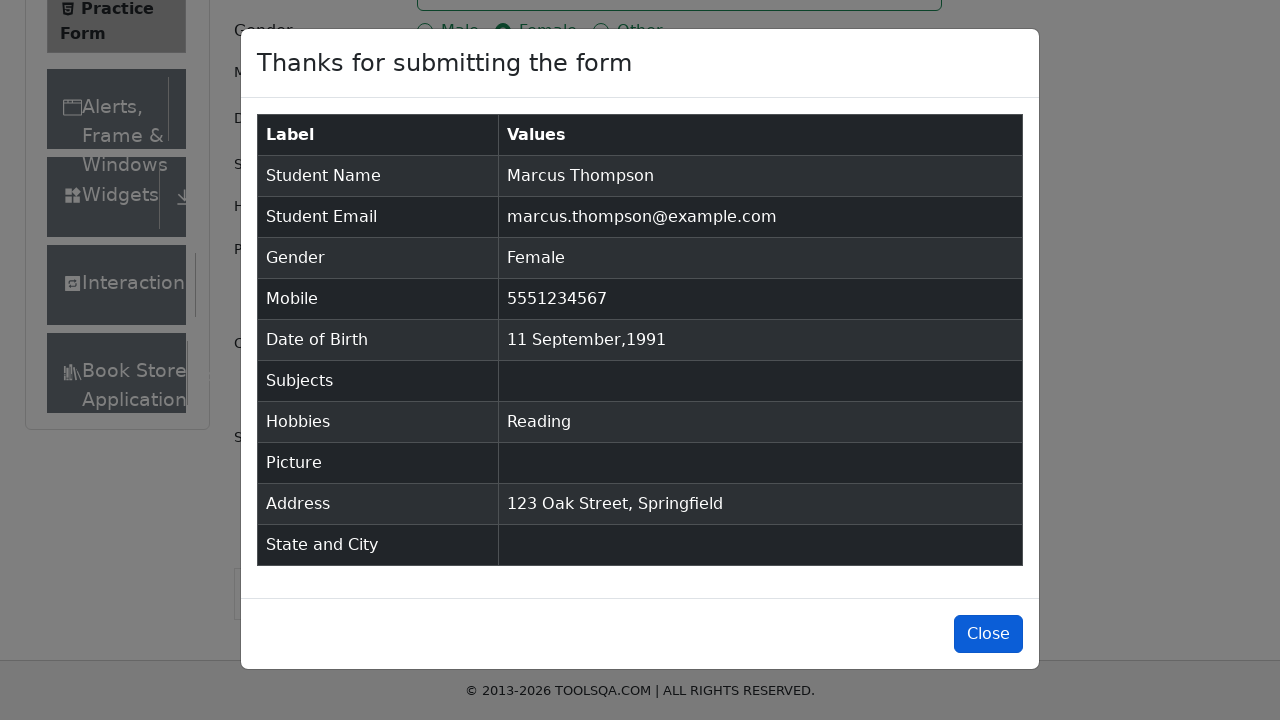